Tests a simple form by filling in first name, last name, city, and country fields, then clicking the submit button.

Starting URL: http://suninjuly.github.io/simple_form_find_task.html

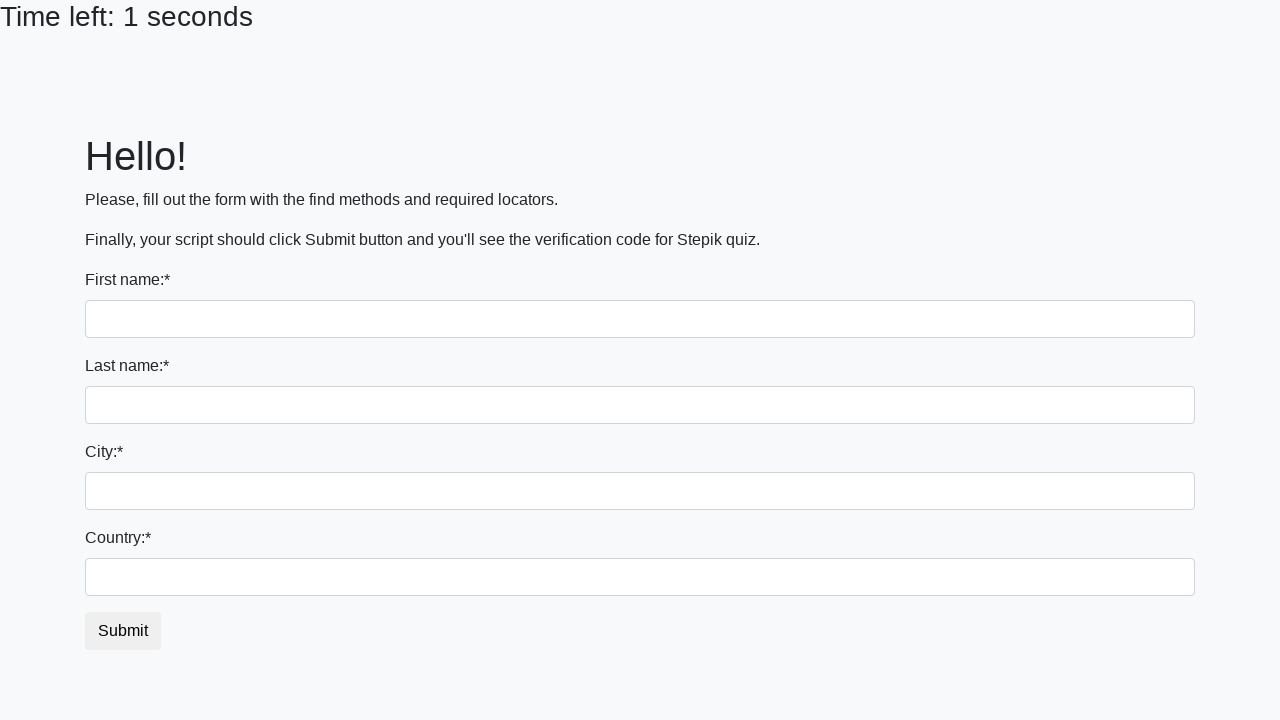

Filled first name field with 'Ivan' on input[name='first_name']
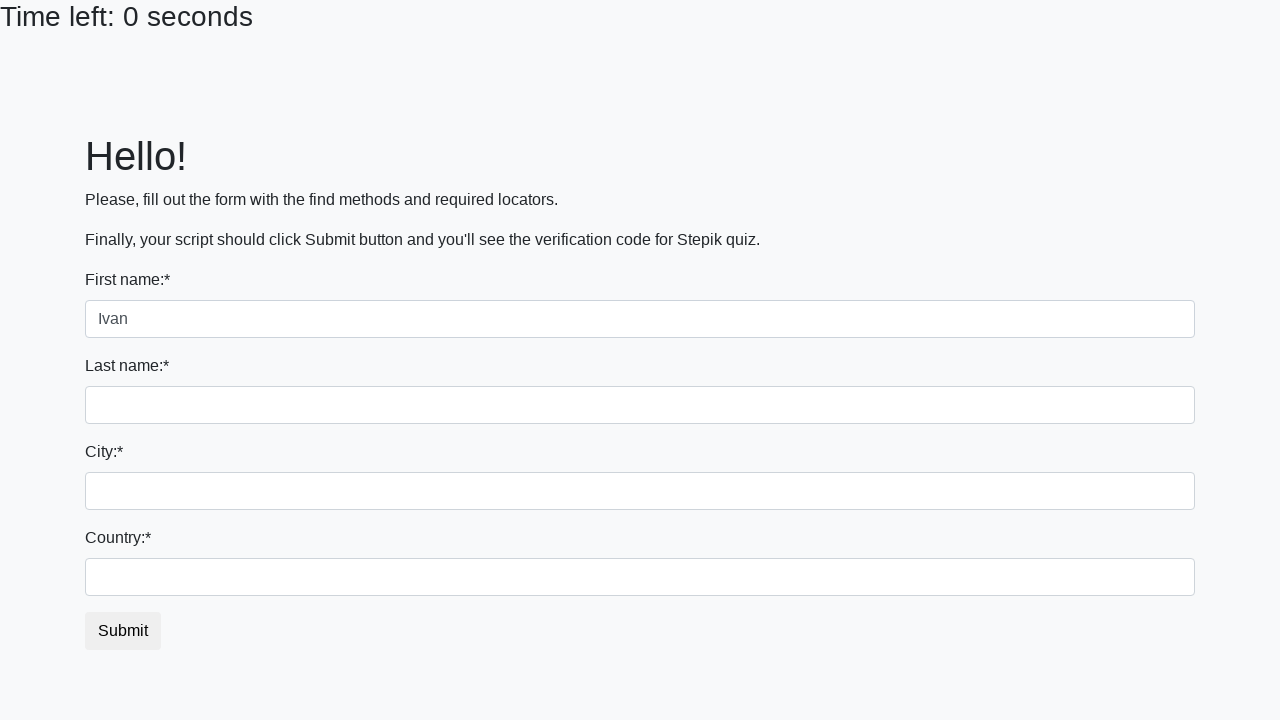

Filled last name field with 'Petrov' on input[name='last_name']
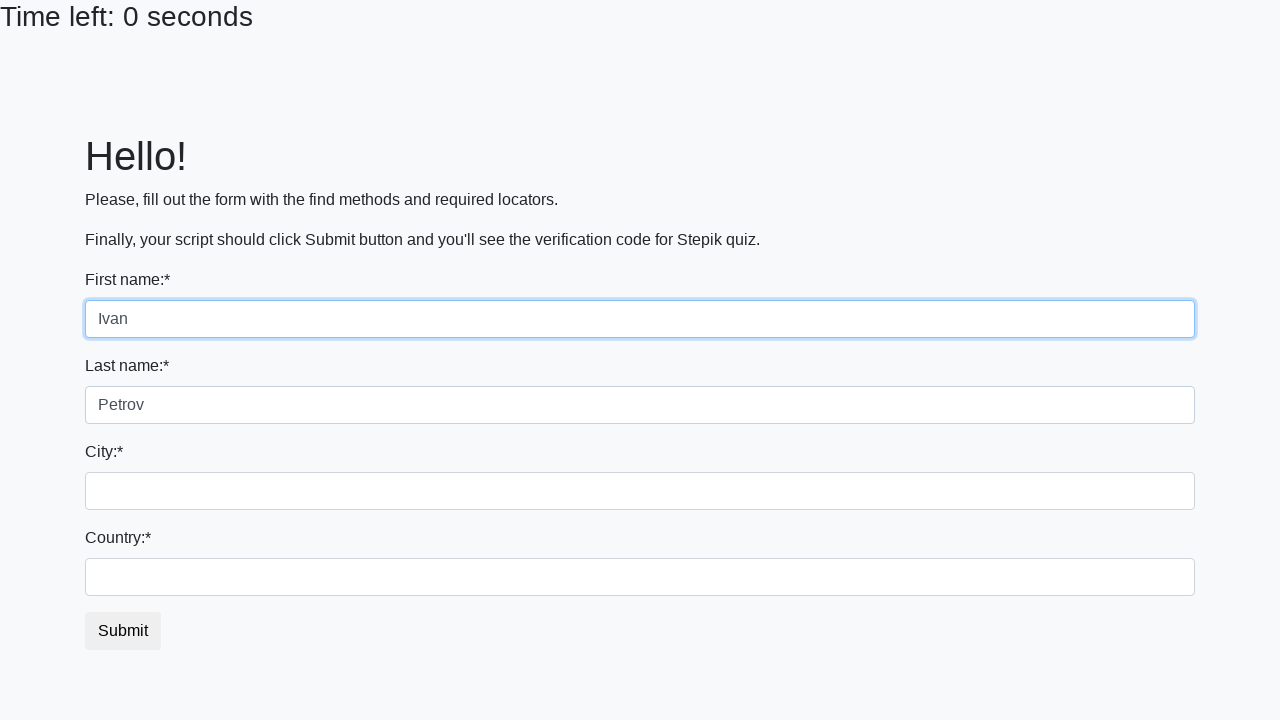

Filled city field with 'Smolensk' on .city
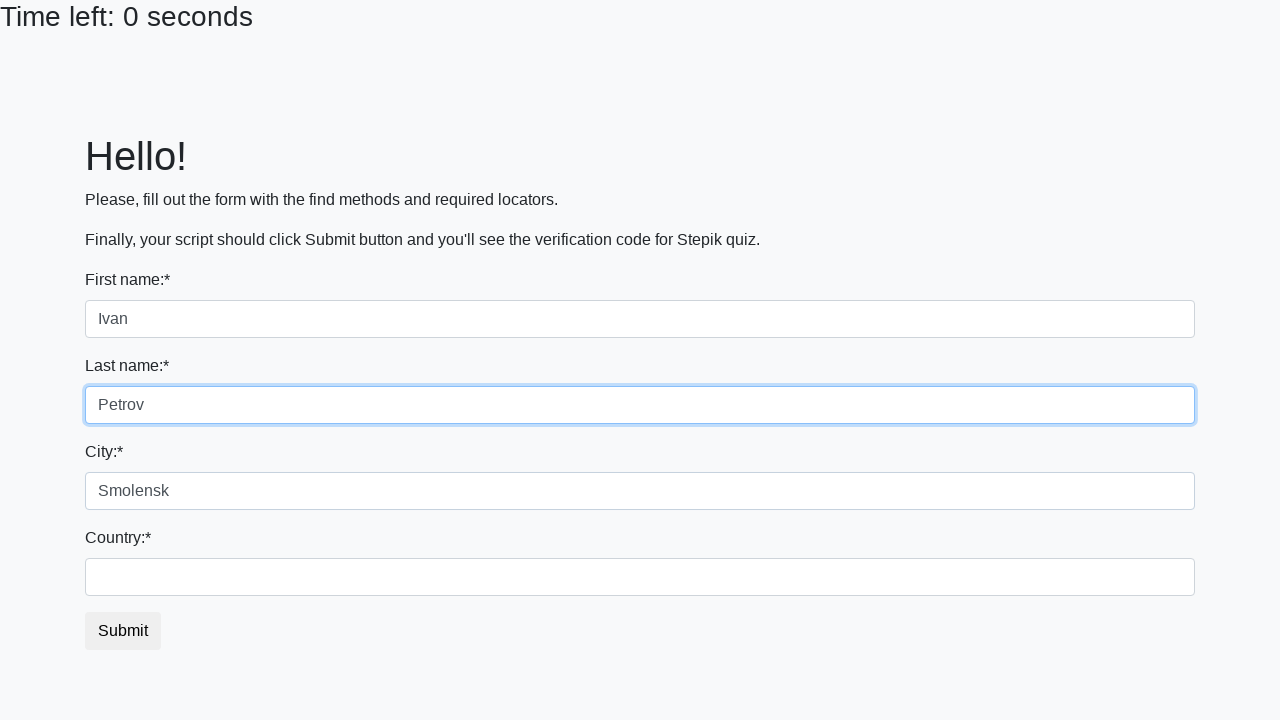

Filled country field with 'Russia' on #country
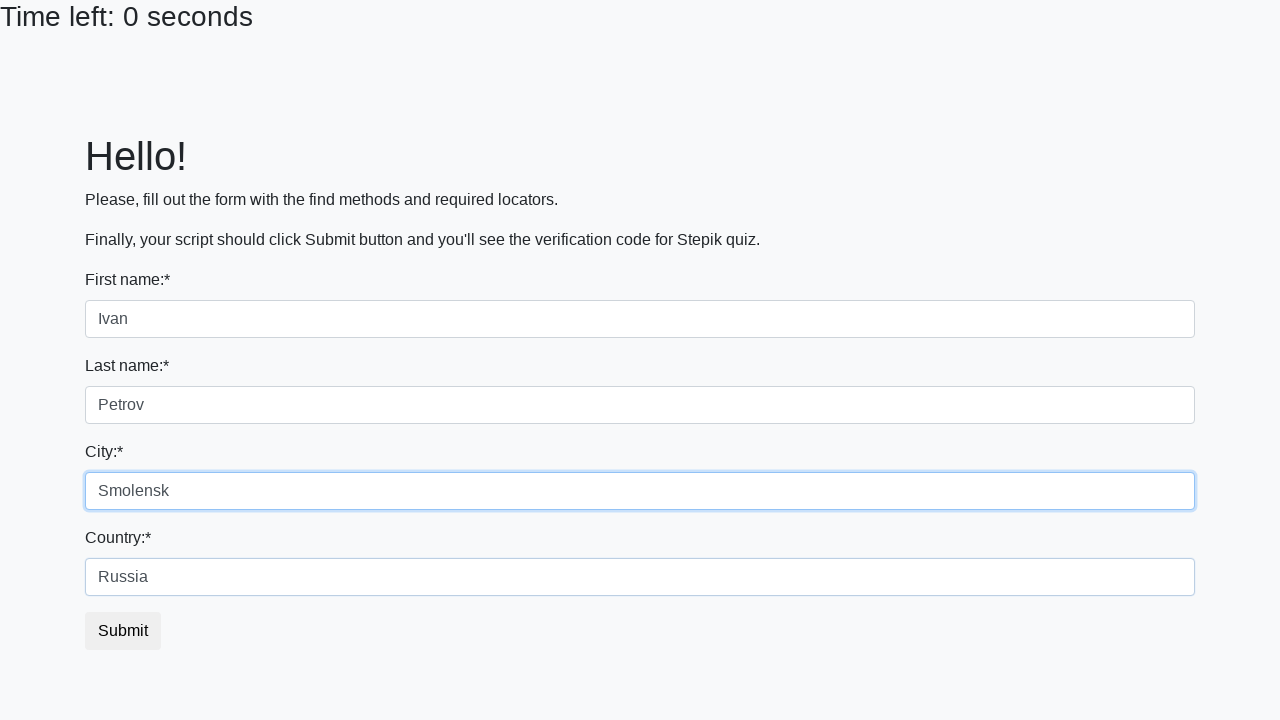

Clicked submit button to complete the form at (123, 631) on button.btn
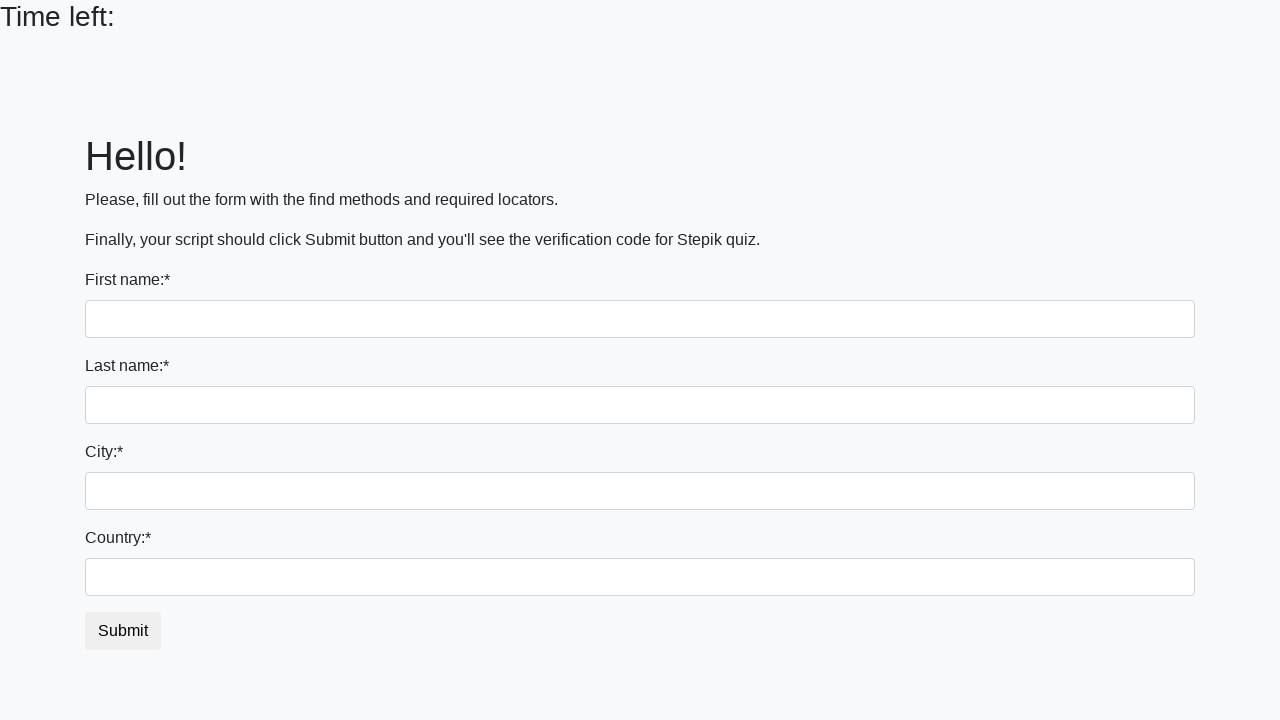

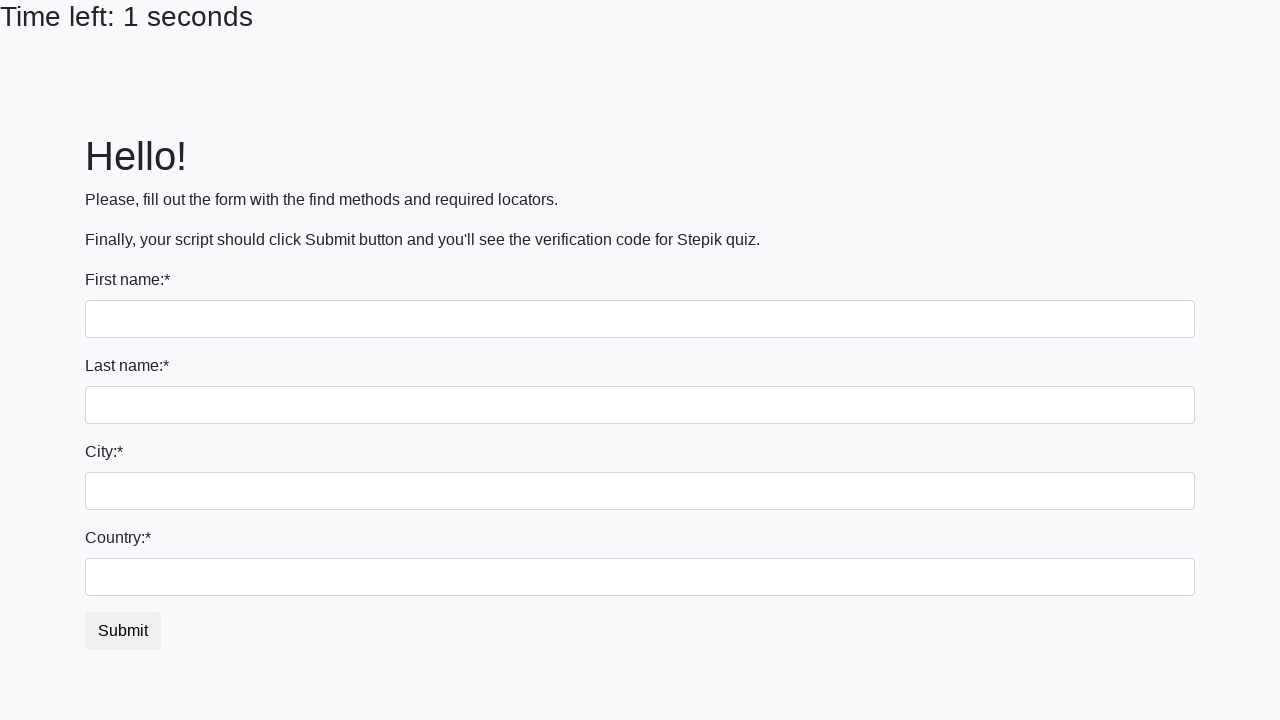